Tests the homepage of demoblaze.com by verifying the URL, page title, and checking that the Log in link is visible

Starting URL: https://www.demoblaze.com/index.html

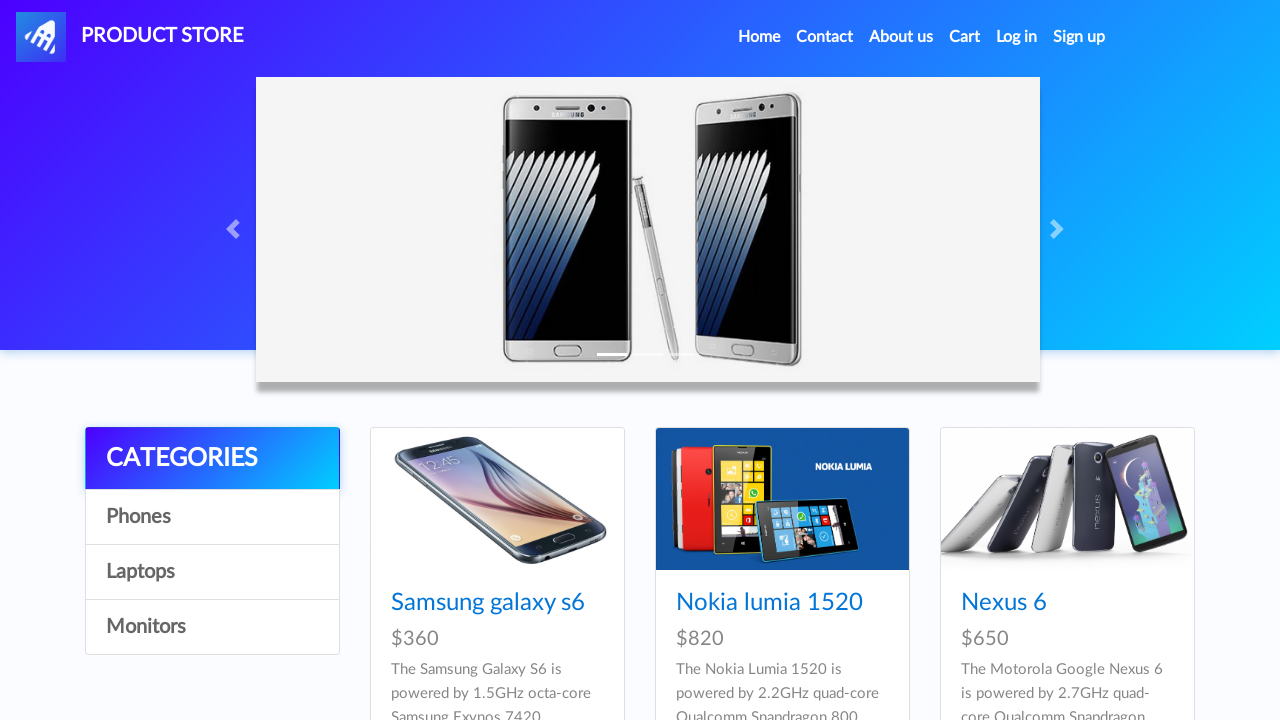

Verified URL is https://www.demoblaze.com/index.html
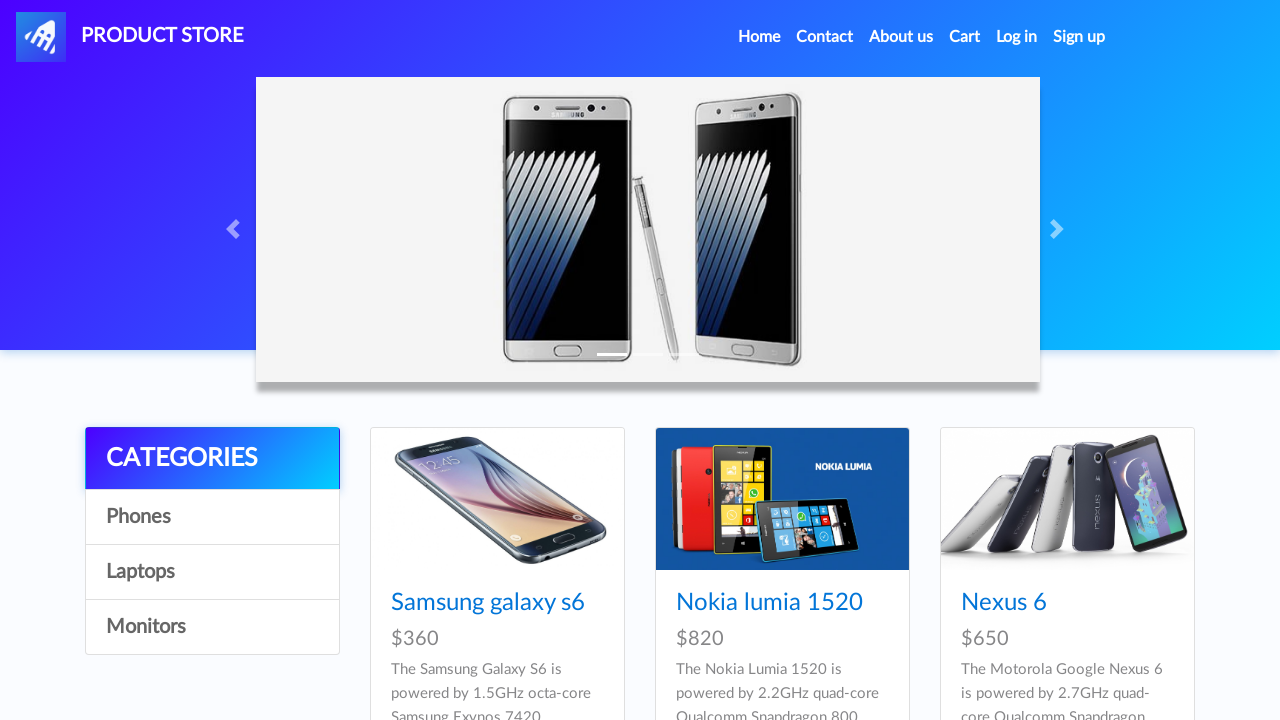

Verified page title is 'STORE'
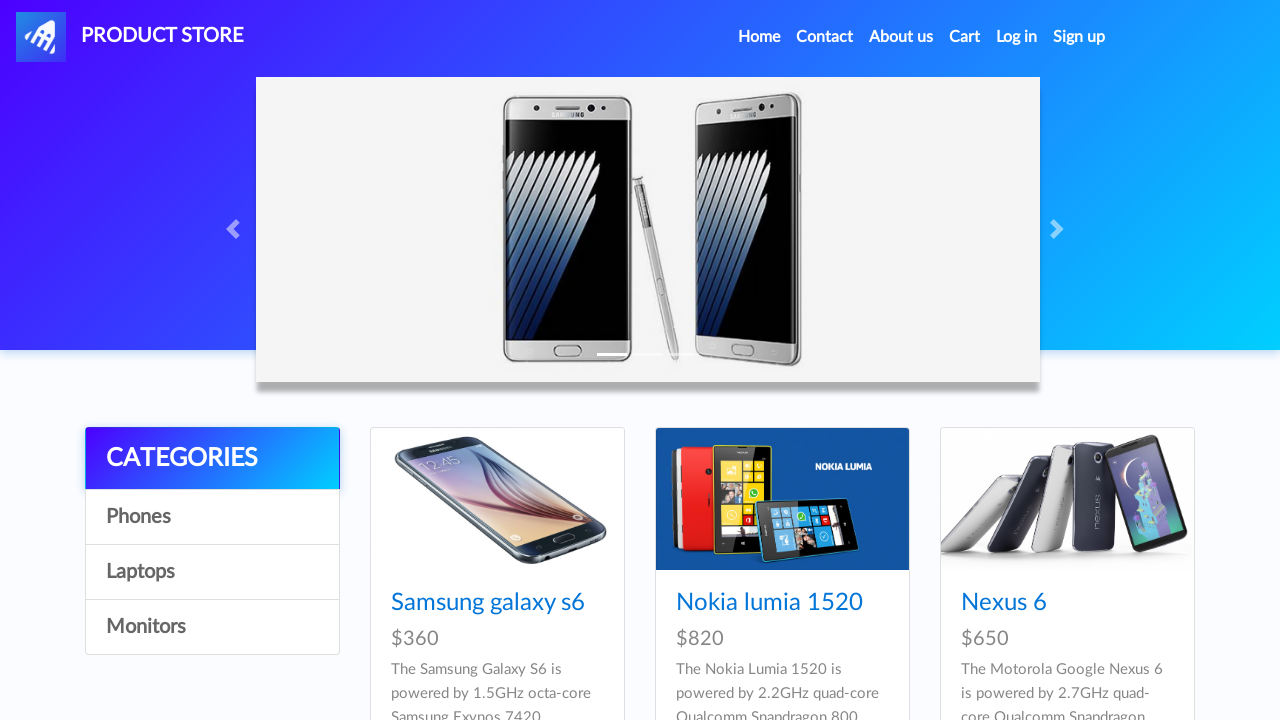

Log in link selector loaded
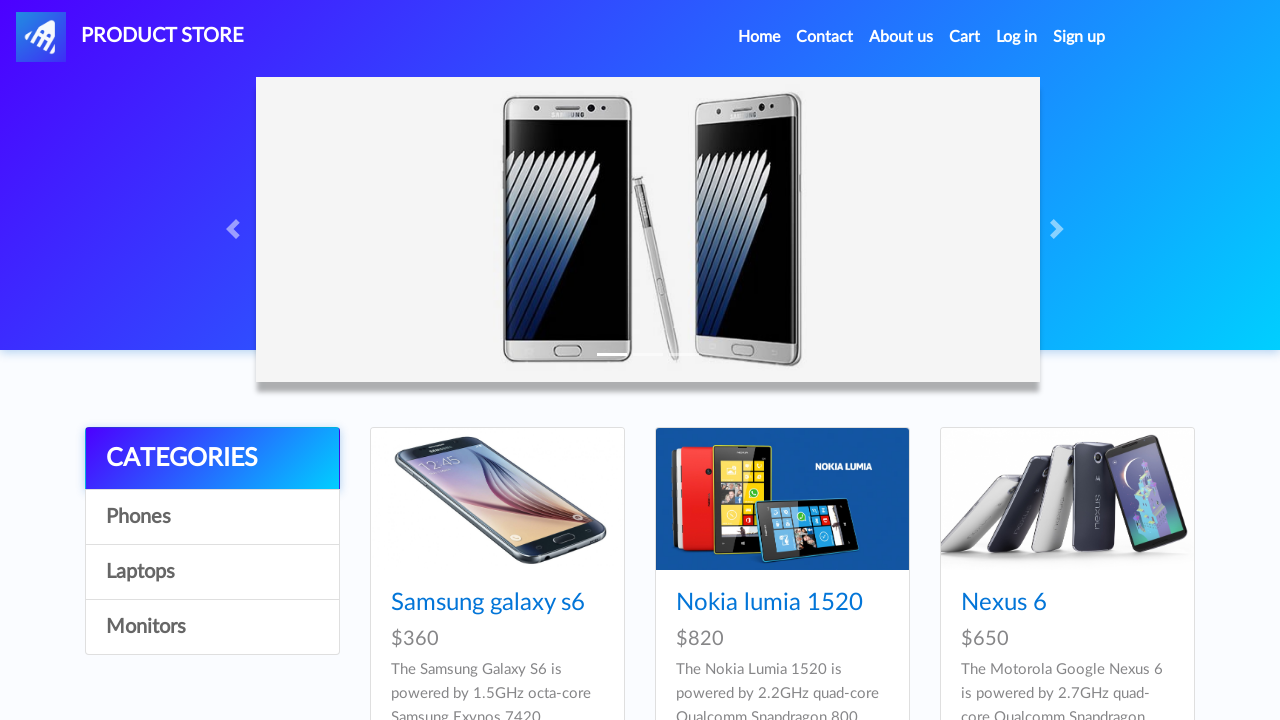

Verified Log in link is visible
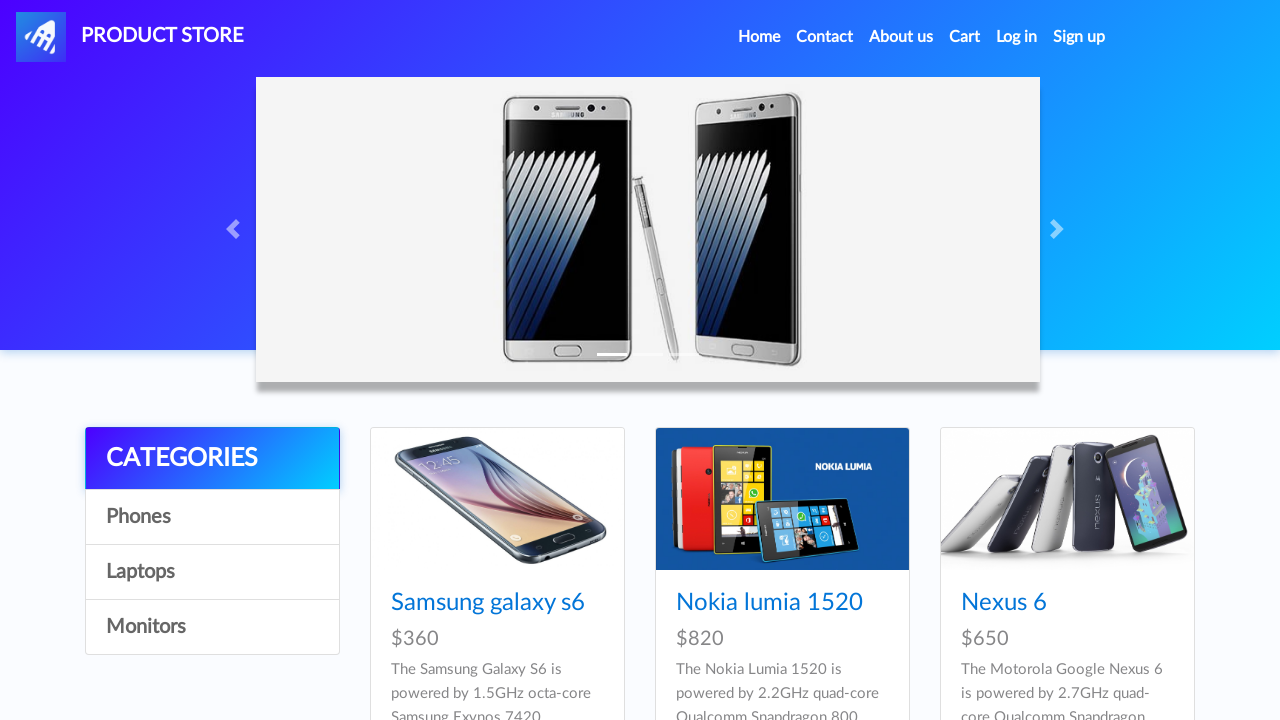

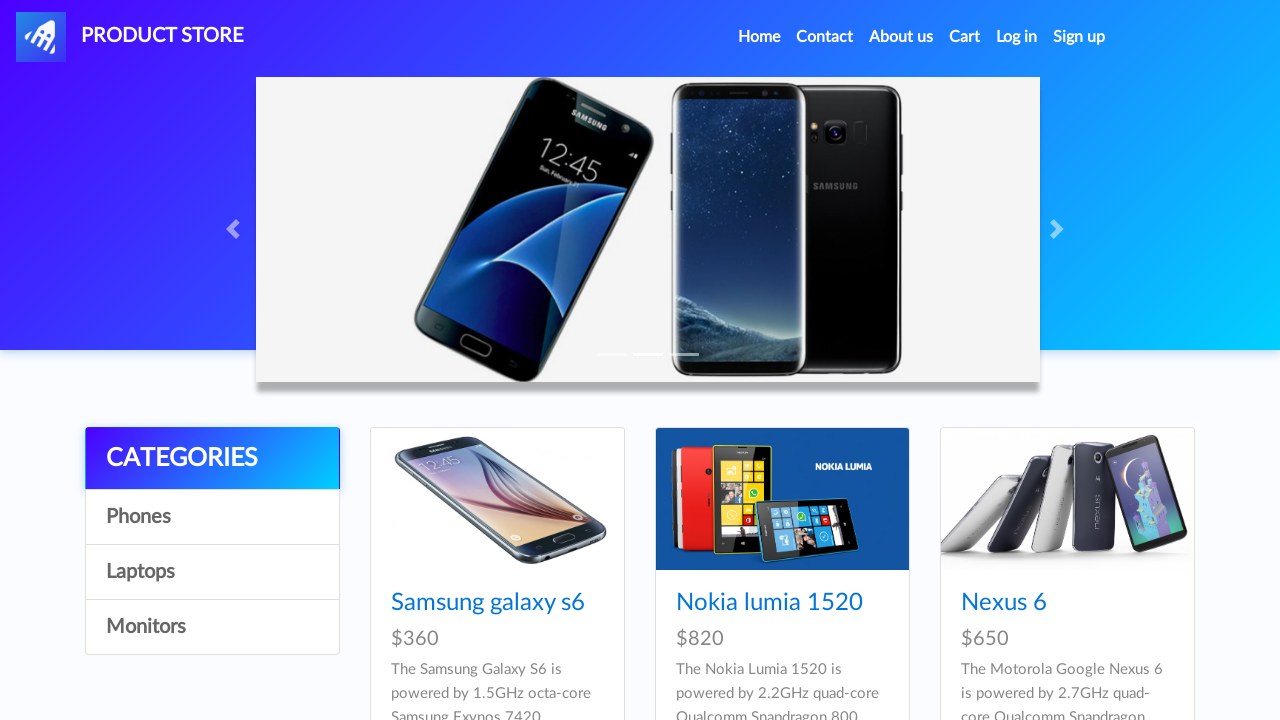